Navigates through Services menu to the Data AI section

Starting URL: https://366pi.tech

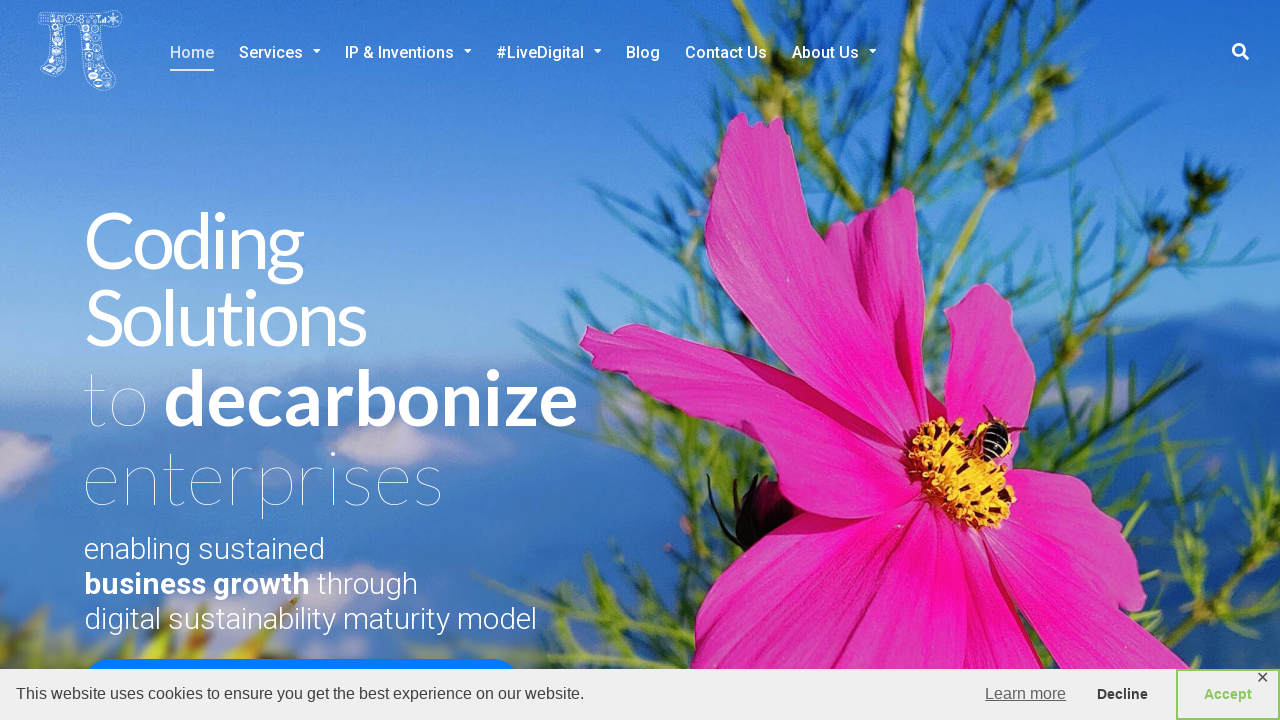

Clicked on Services menu at (280, 53) on xpath=//*[@id='menu-item-3907']/a
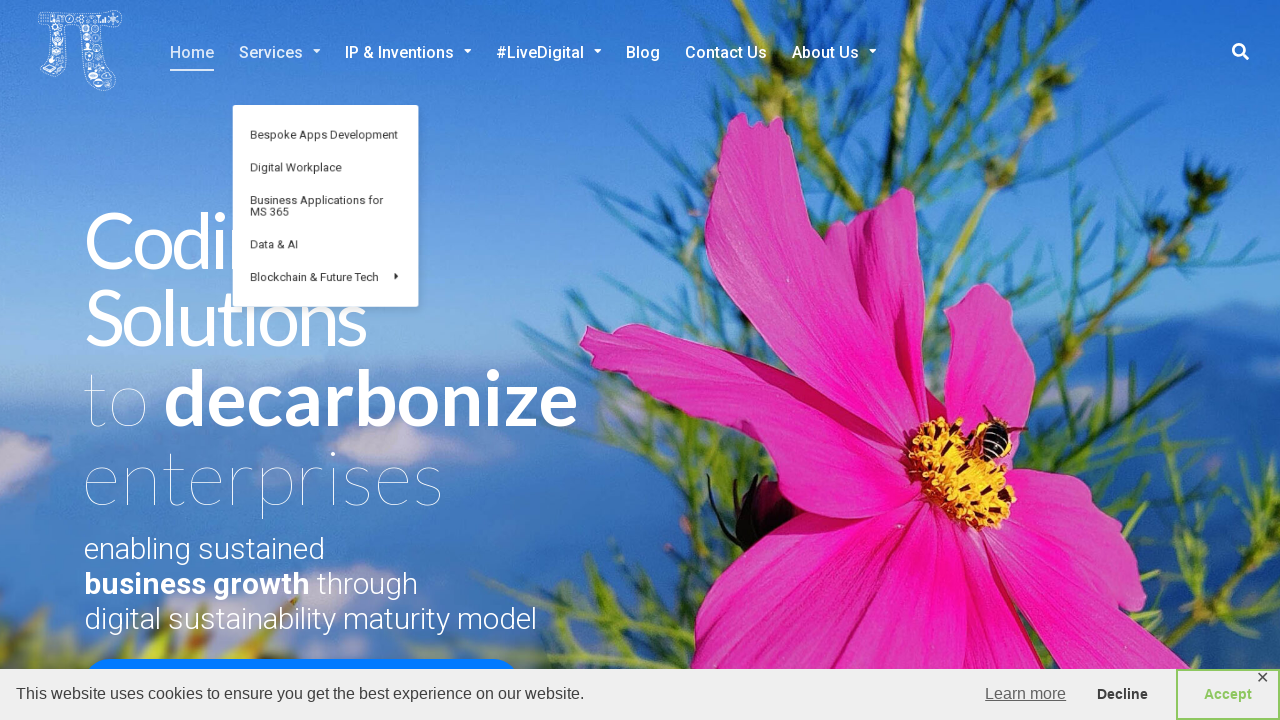

Clicked on Data AI option in Services menu at (334, 262) on xpath=//*[@id='menu-item-1805']/a
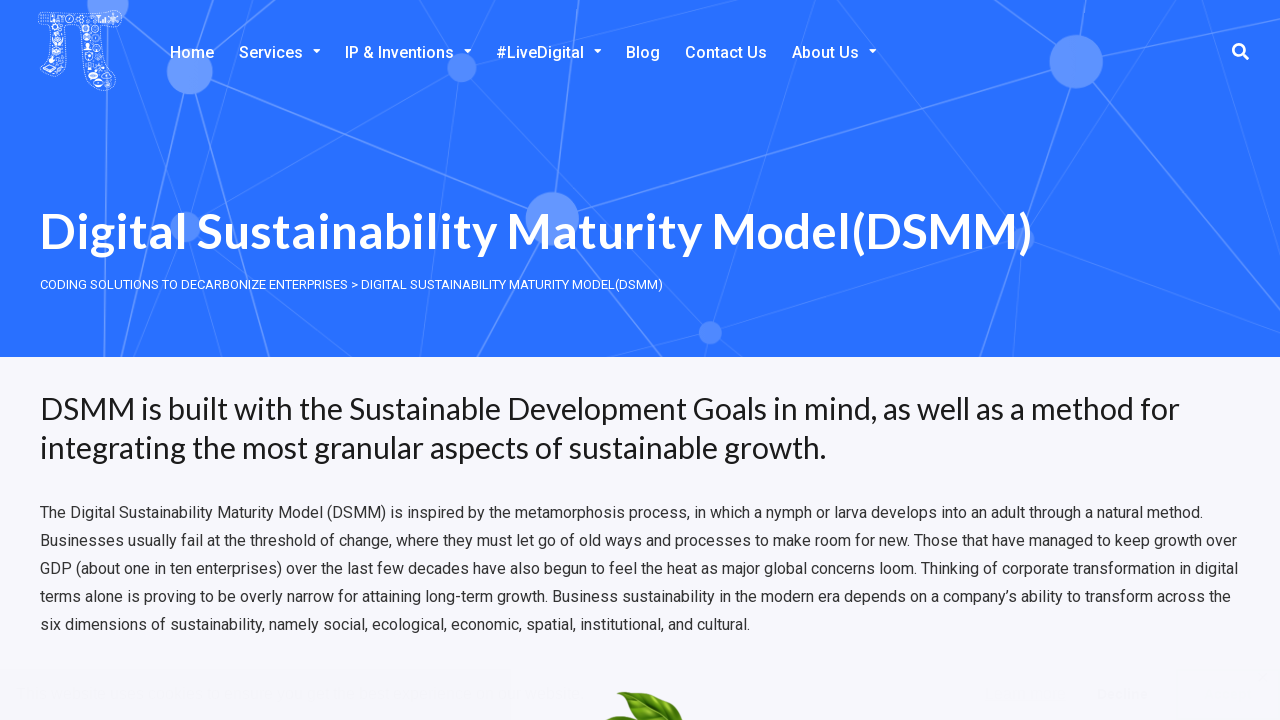

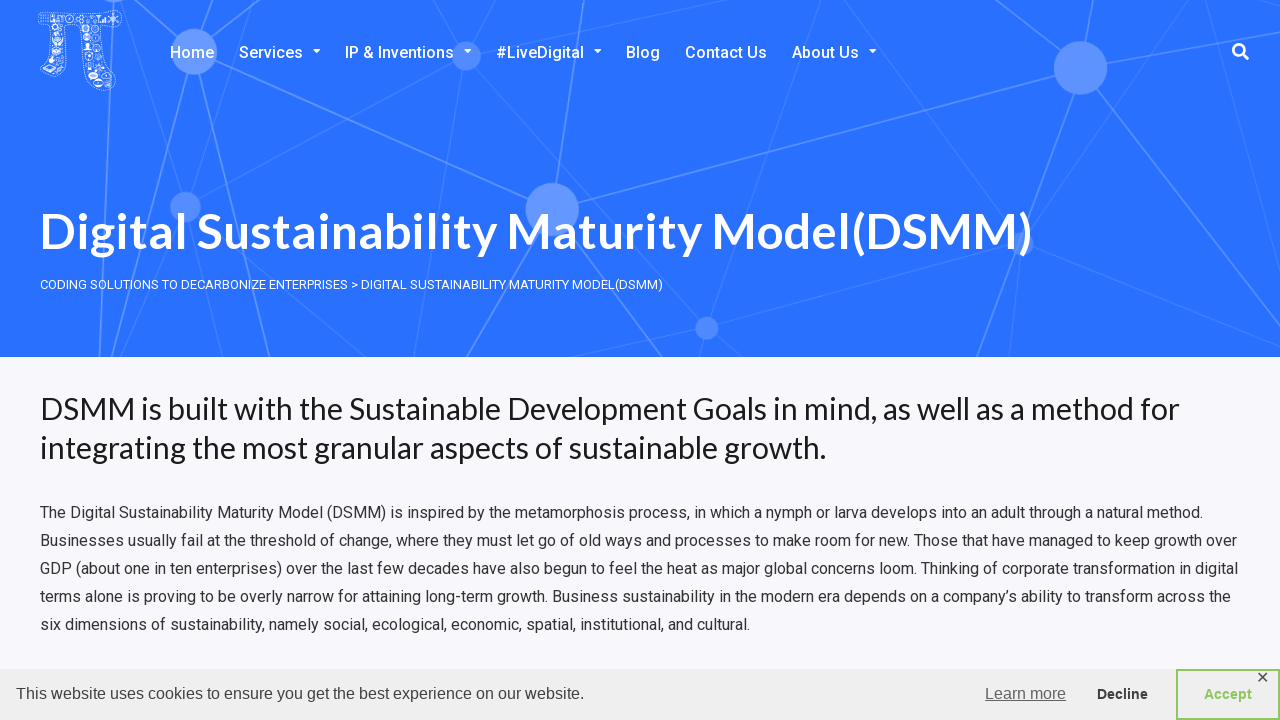